Tests e-commerce functionality by searching for products containing "ber", adding all matching items to cart, proceeding to checkout, and applying a promo code

Starting URL: https://rahulshettyacademy.com/seleniumPractise/#/

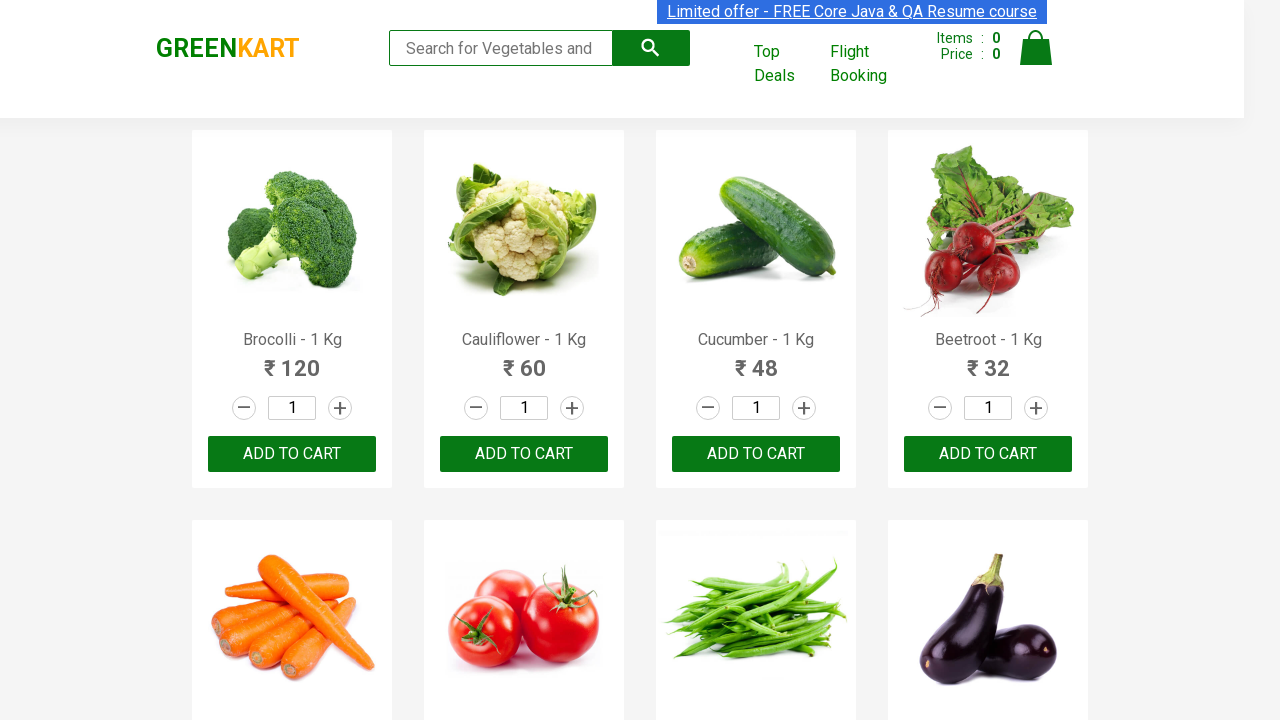

Filled search field with 'ber' to filter products on input[type='search']
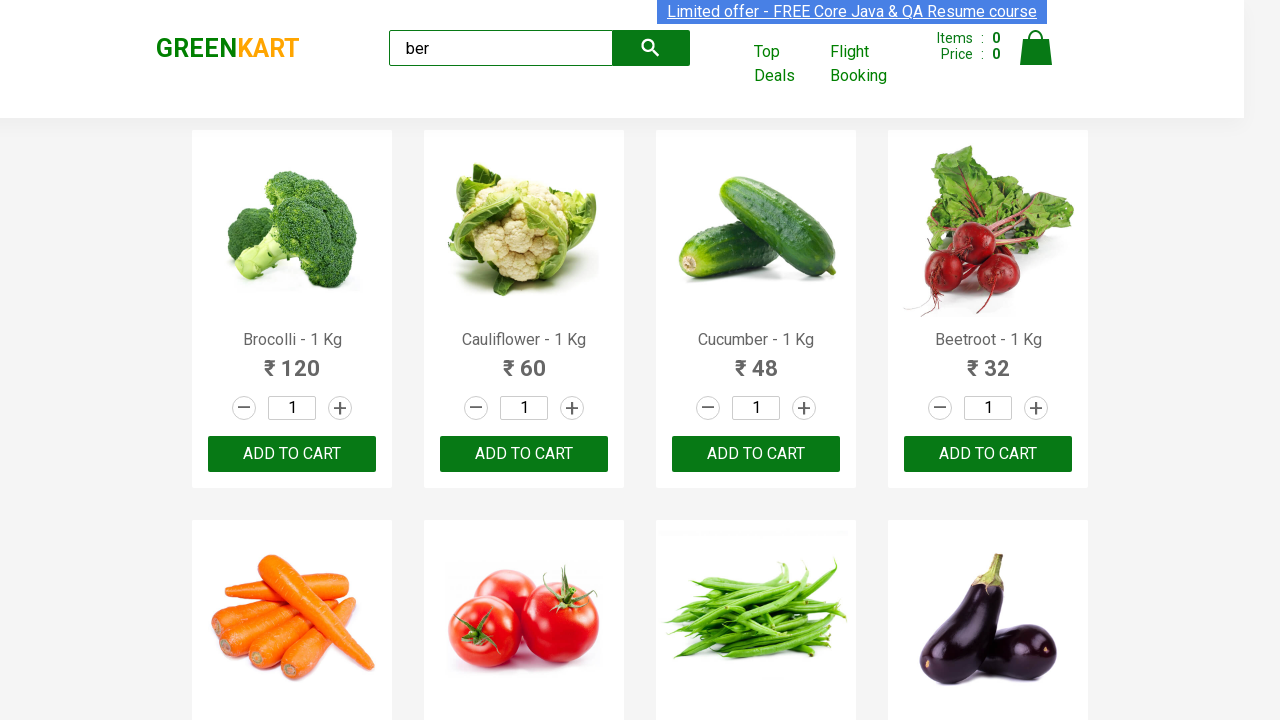

Waited 5 seconds for search results to load
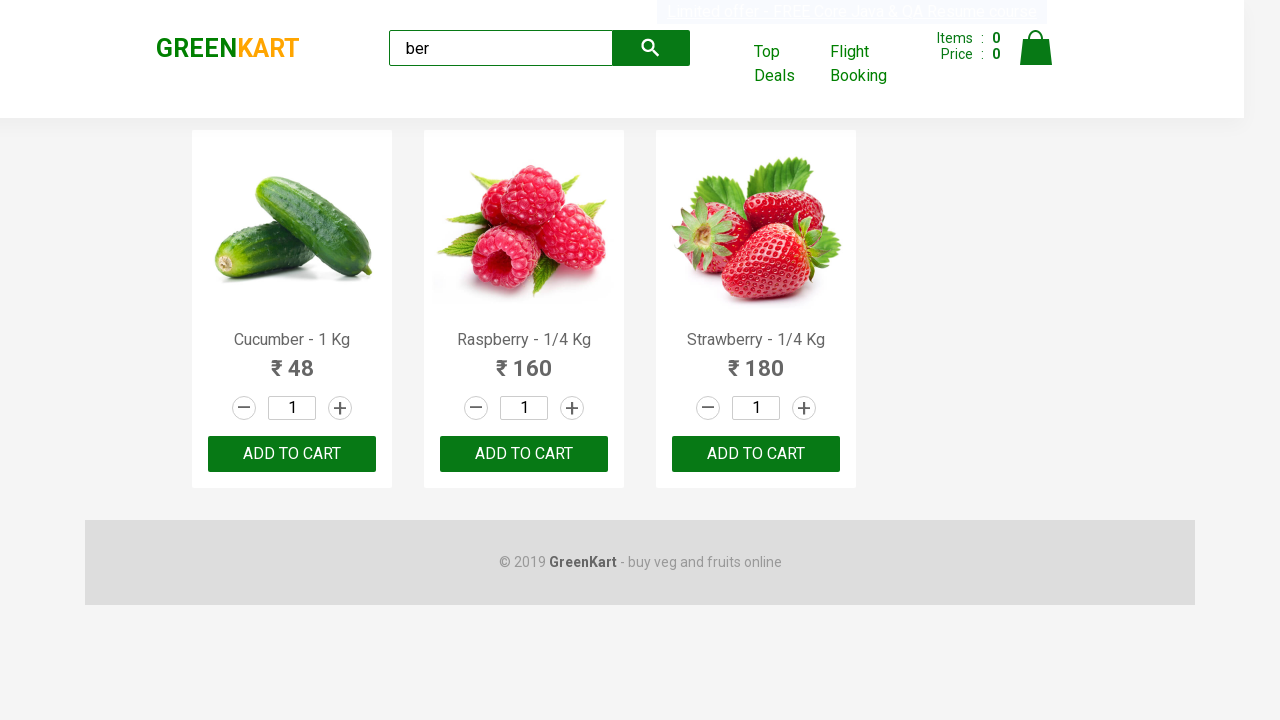

Located all 'ADD TO CART' buttons for filtered products
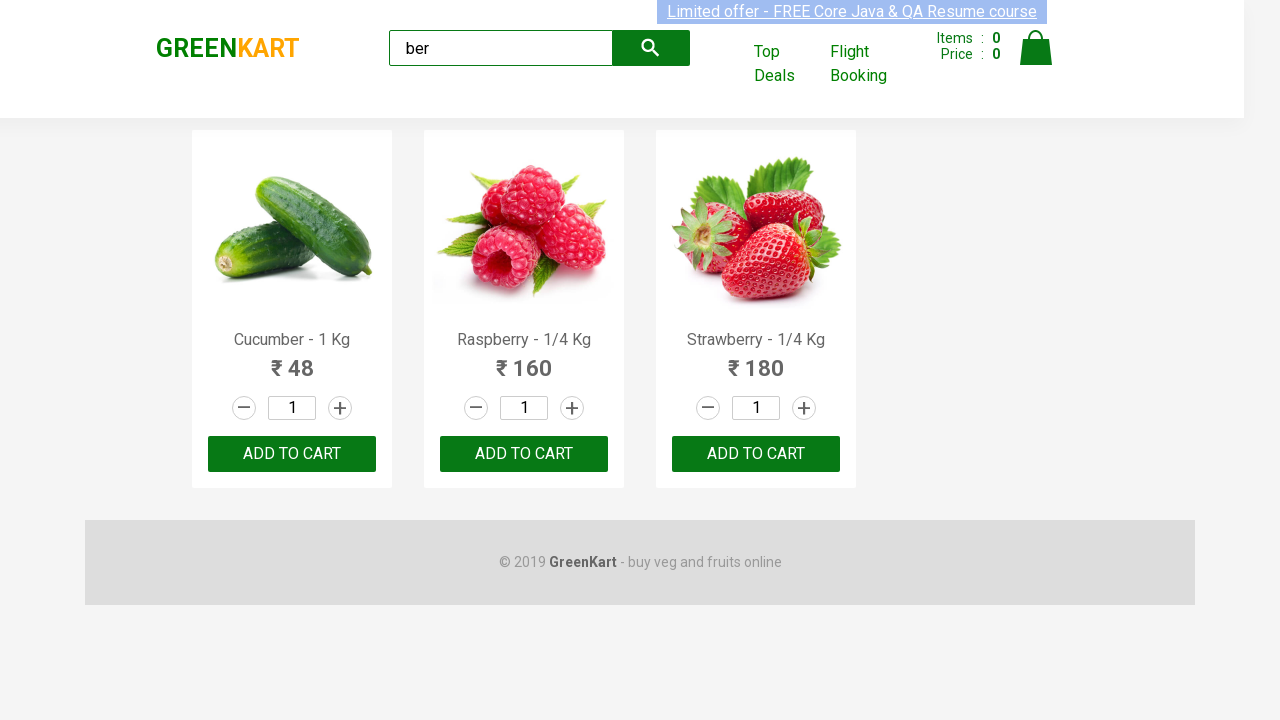

Clicked 'ADD TO CART' button to add product to cart at (292, 454) on button:has-text('ADD TO CART') >> nth=0
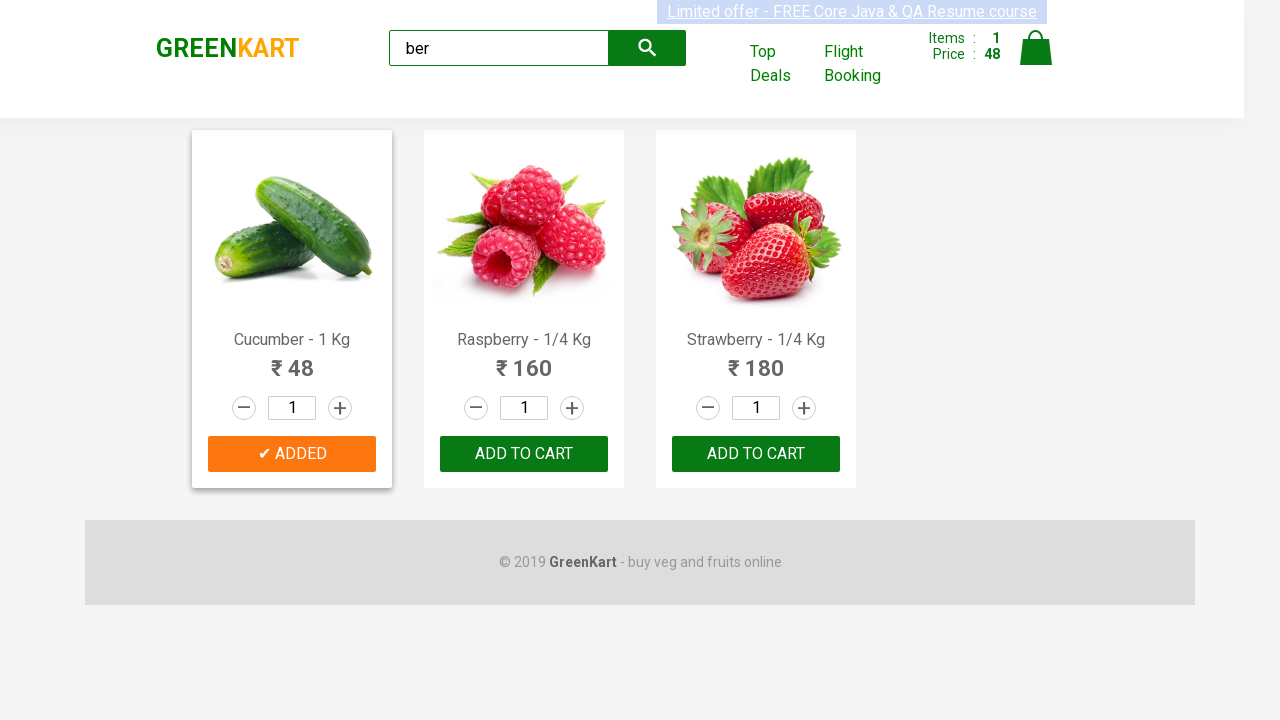

Clicked 'ADD TO CART' button to add product to cart at (756, 454) on button:has-text('ADD TO CART') >> nth=1
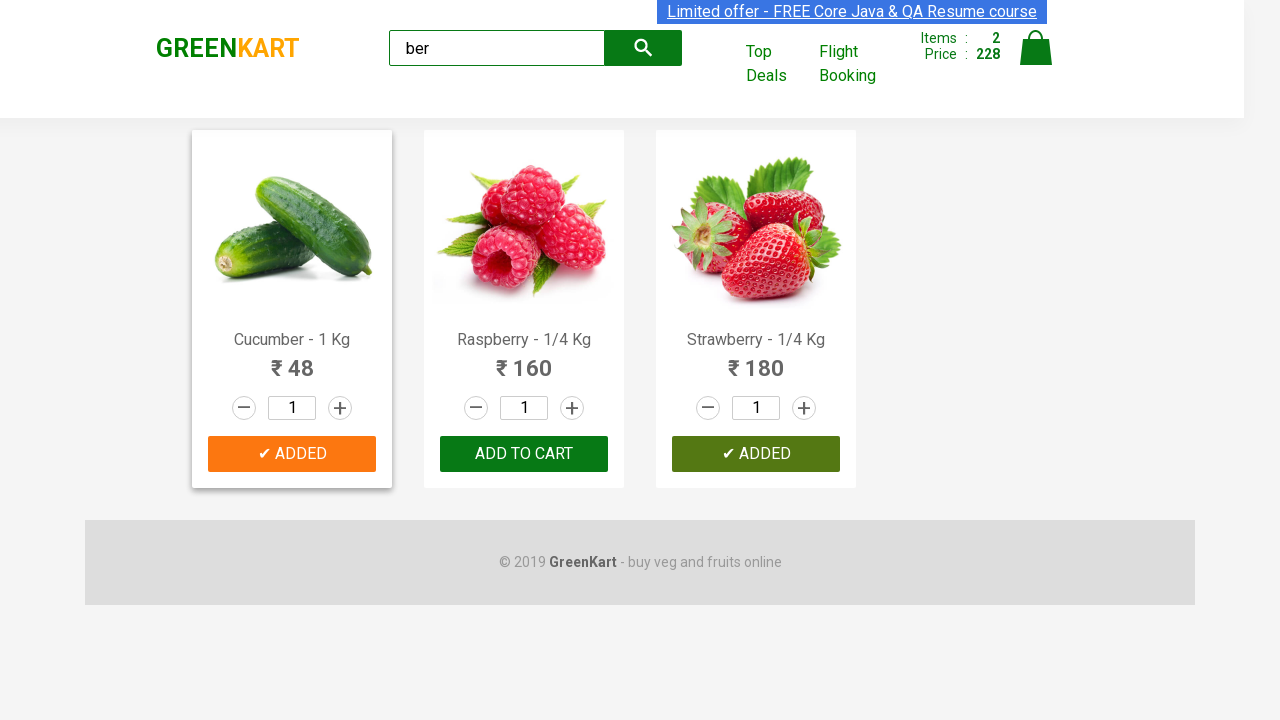

Clicked 'ADD TO CART' button to add product to cart at (756, 454) on button:has-text('ADD TO CART') >> nth=2
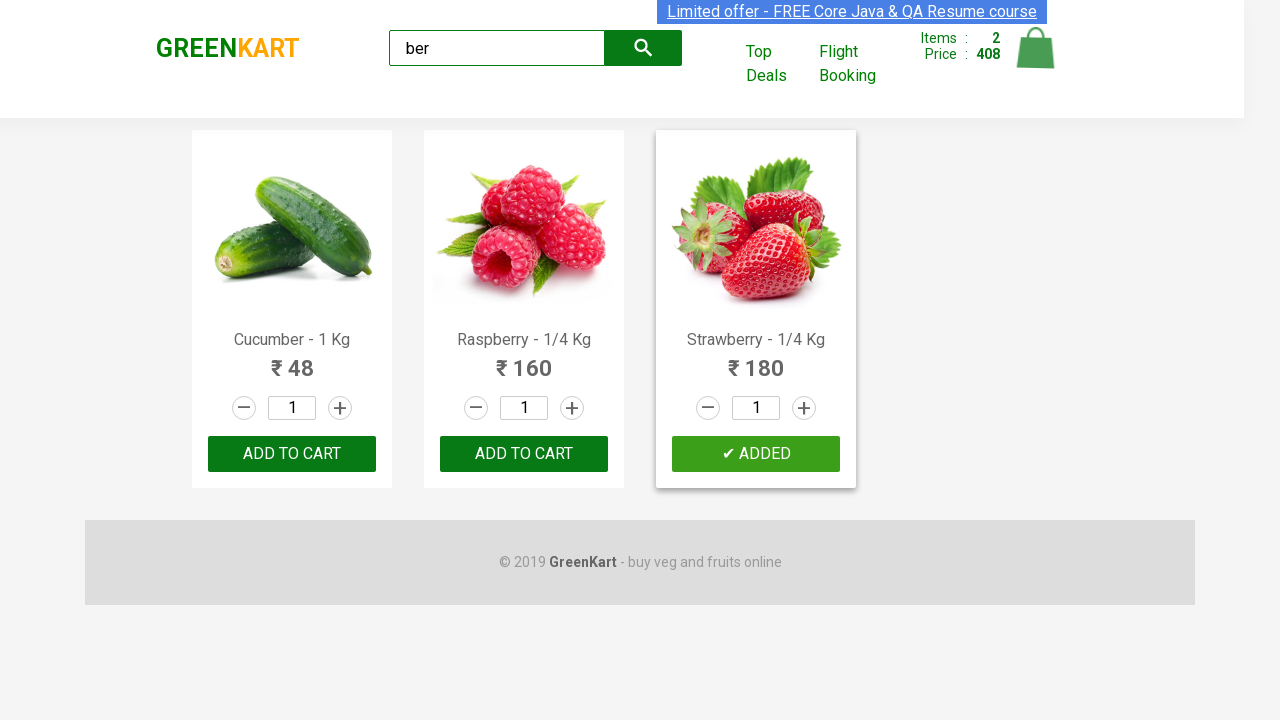

Clicked cart icon to view shopping cart at (1036, 48) on img[alt='Cart']
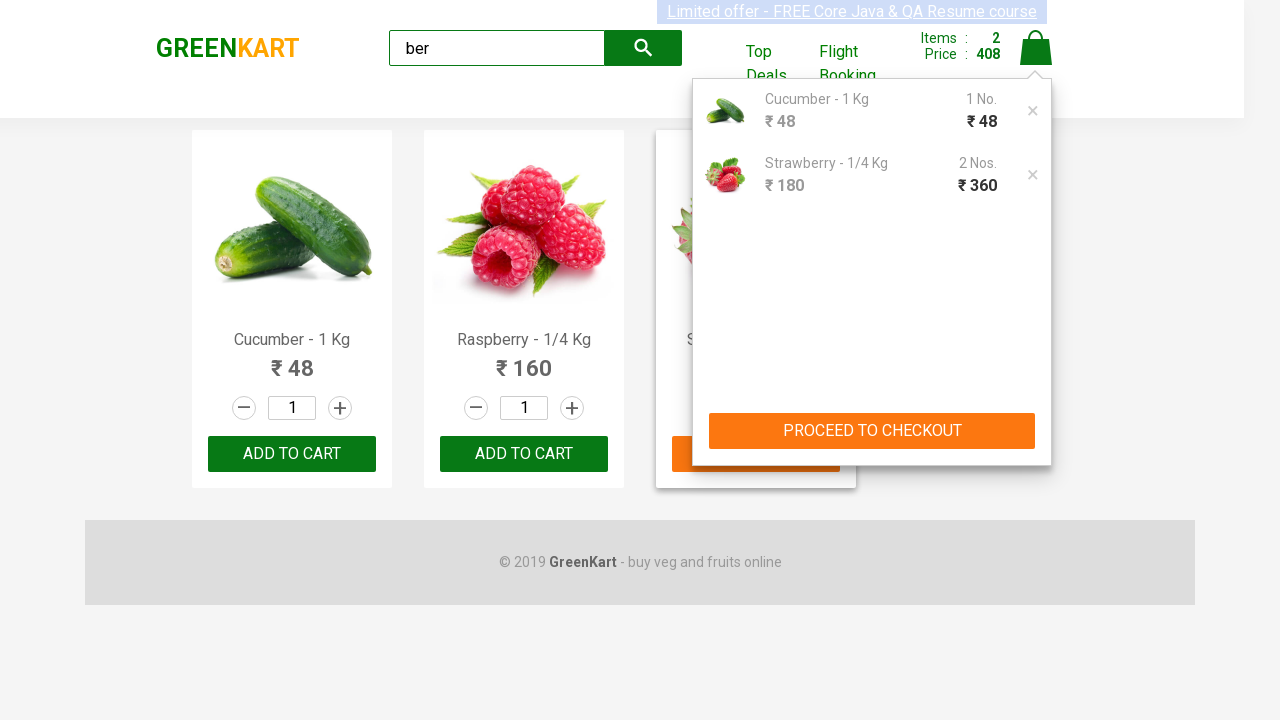

Clicked 'PROCEED TO CHECKOUT' button to start checkout process at (872, 431) on button:has-text('PROCEED TO CHECKOUT')
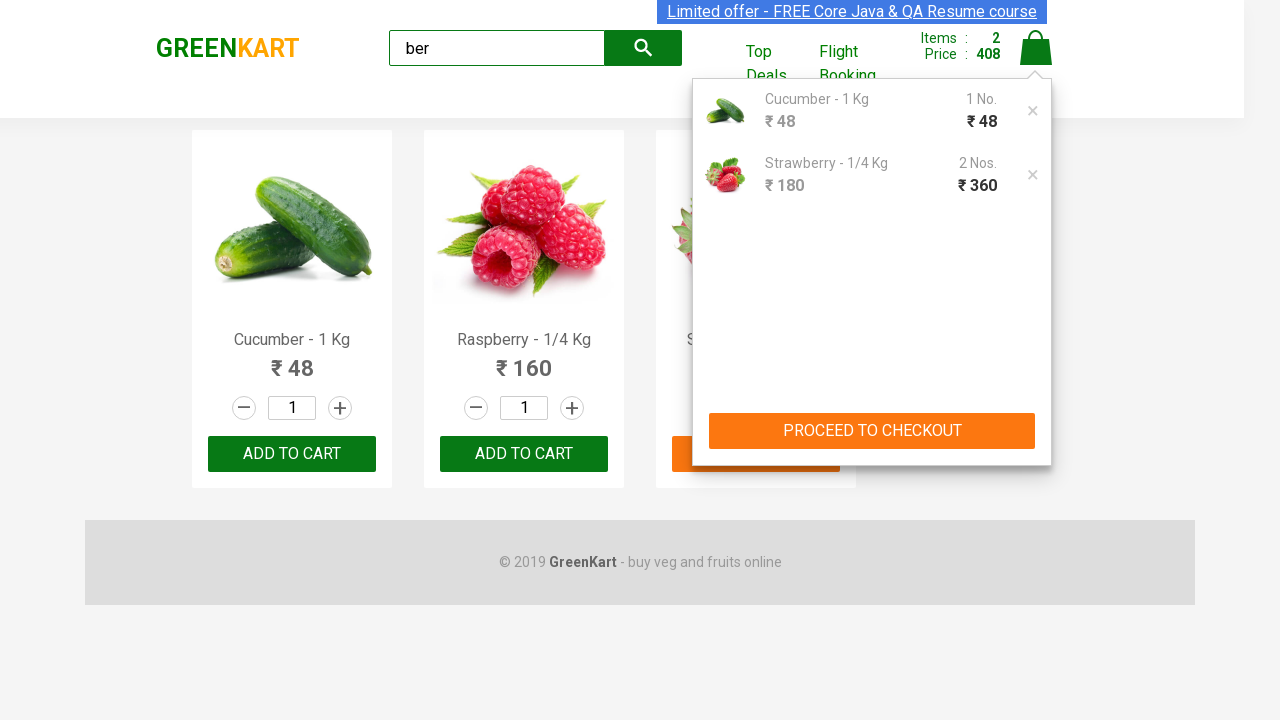

Entered promo code 'rahulshettyacademy' in promo code field on input.promoCode
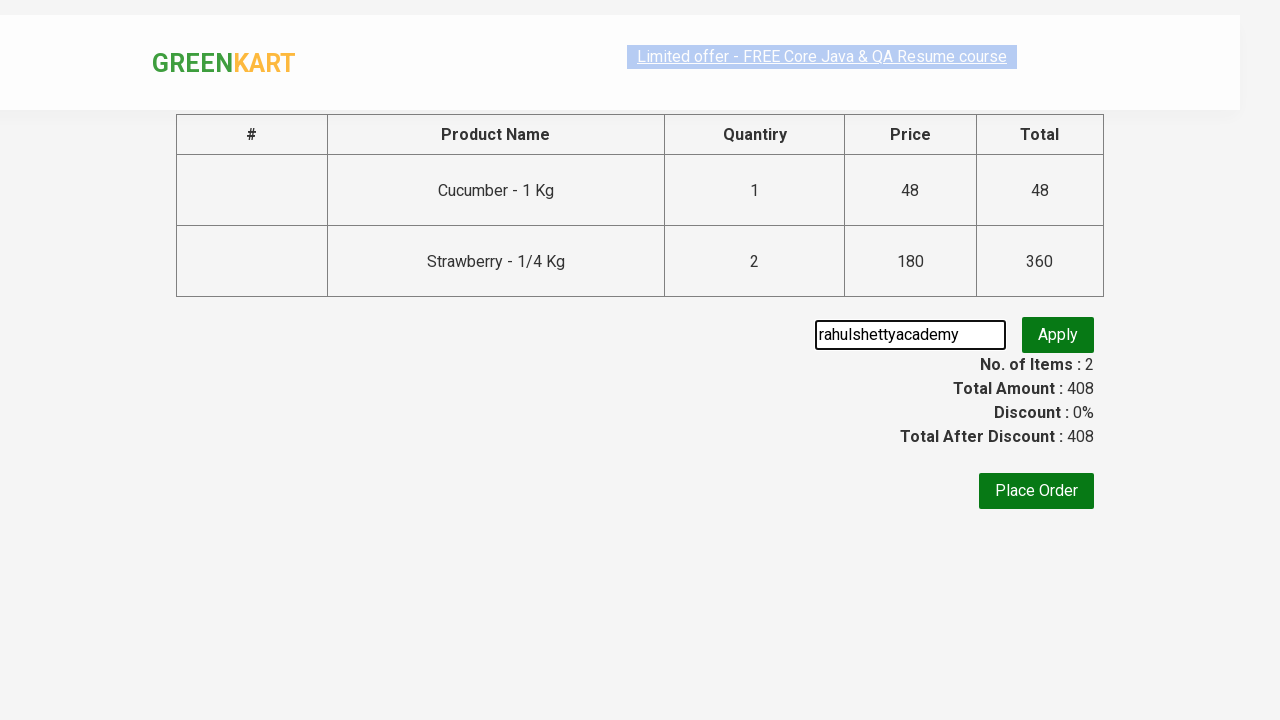

Clicked 'Apply' button to apply promo code at (1058, 335) on button:has-text('Apply')
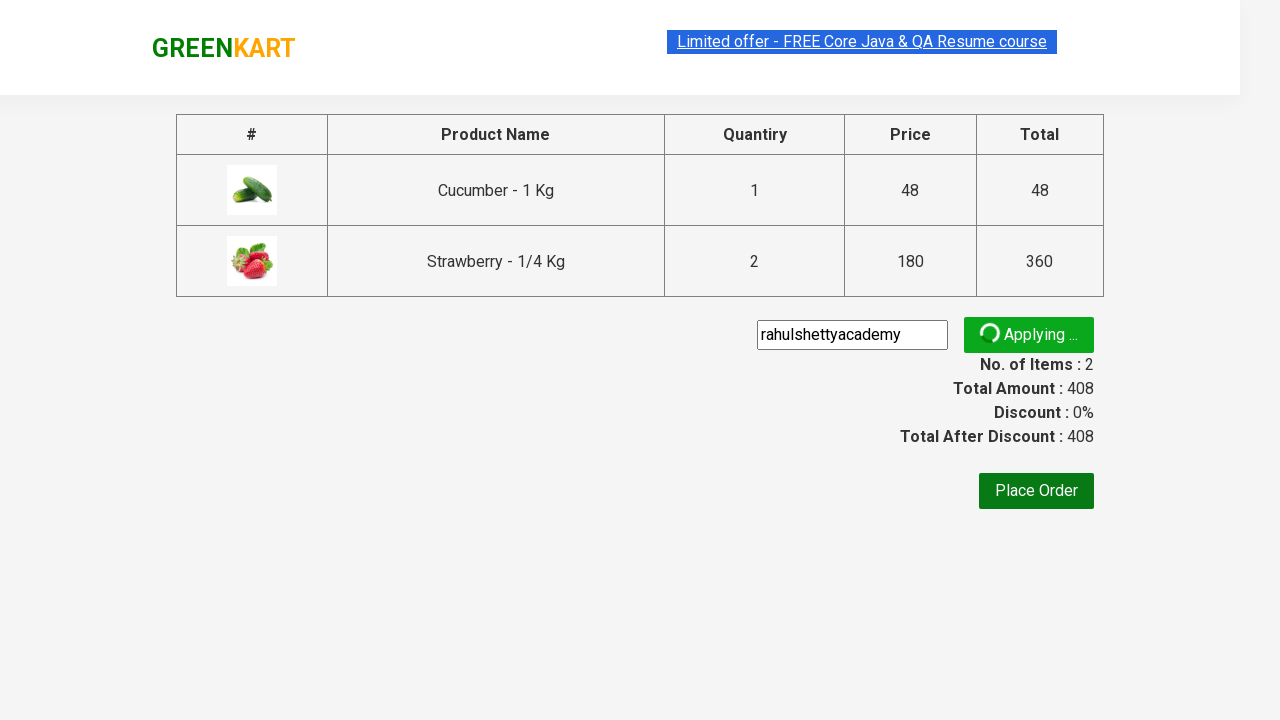

Waited 5 seconds for promo code to be applied
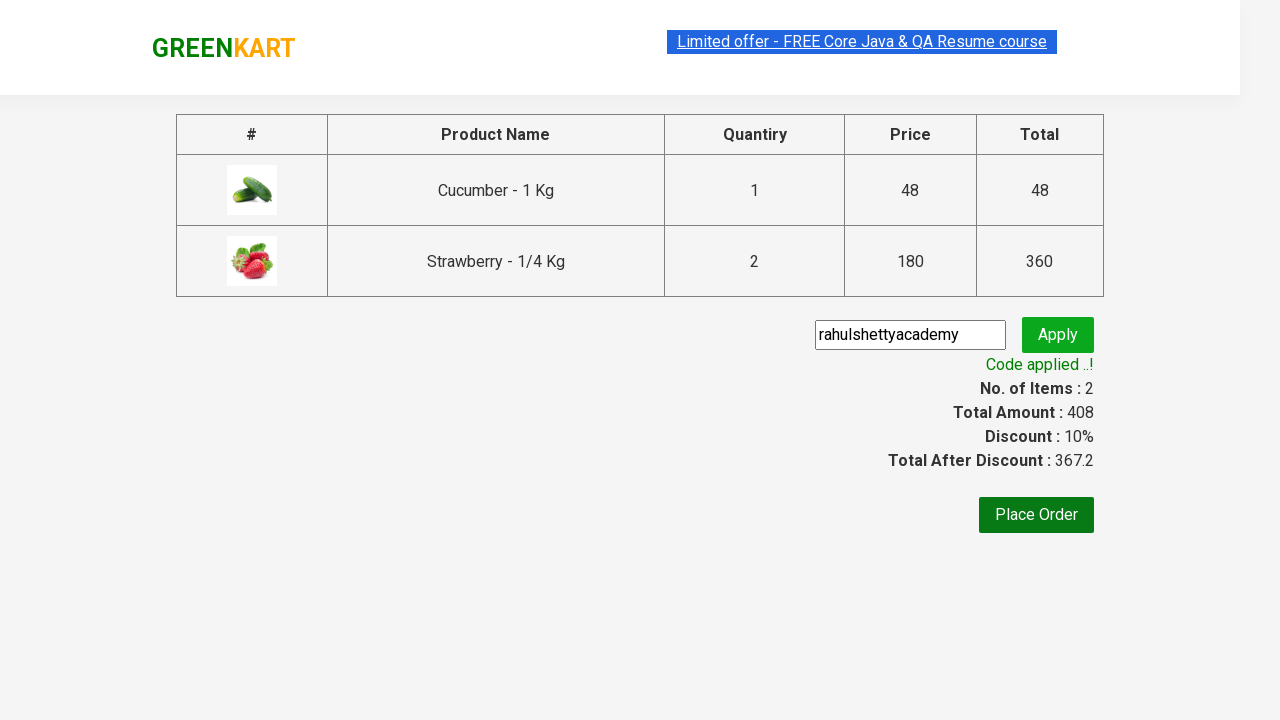

Verified promo code success message is displayed
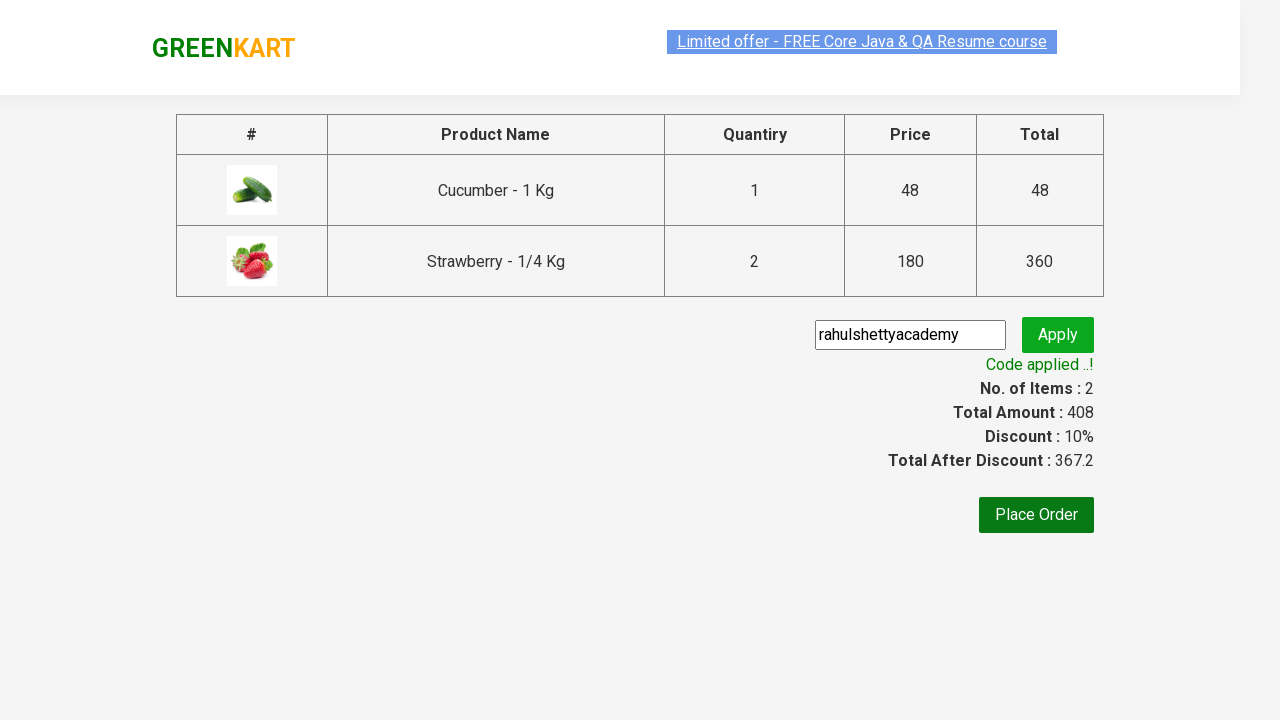

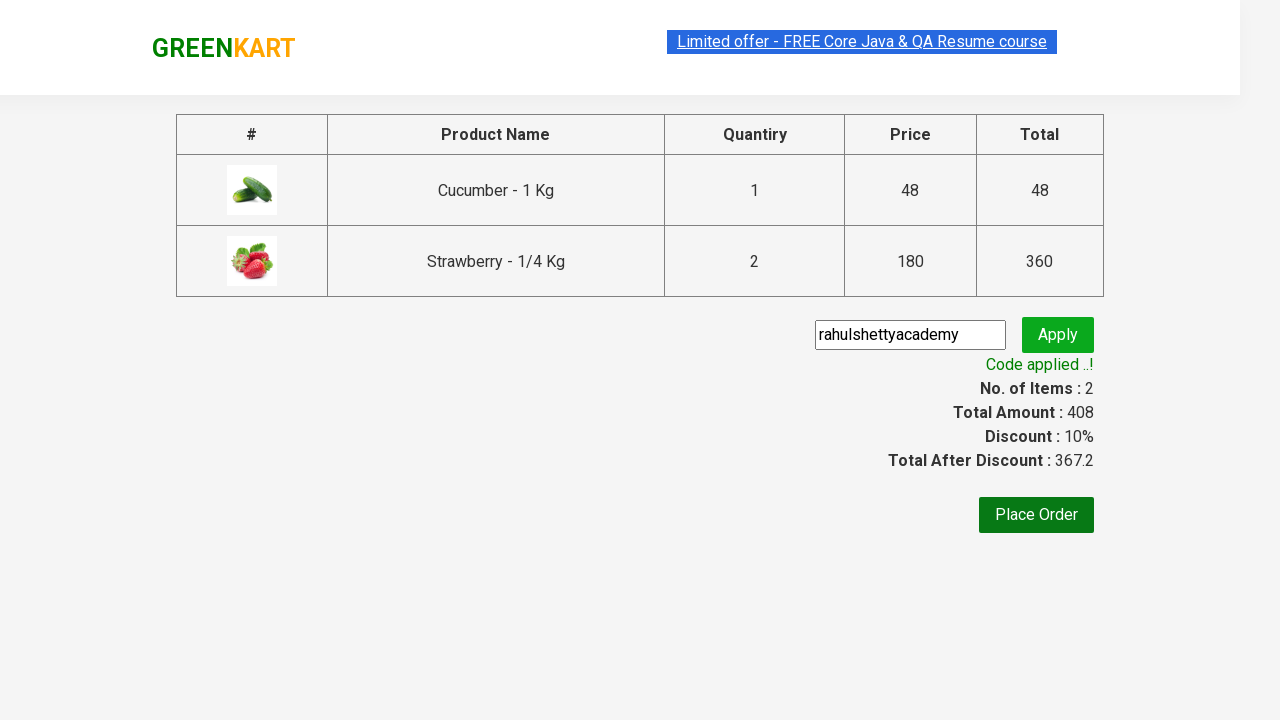